Tests the Sample App login form by entering a username but leaving password empty, verifying an "Invalid username/password" error message appears

Starting URL: http://uitestingplayground.com/

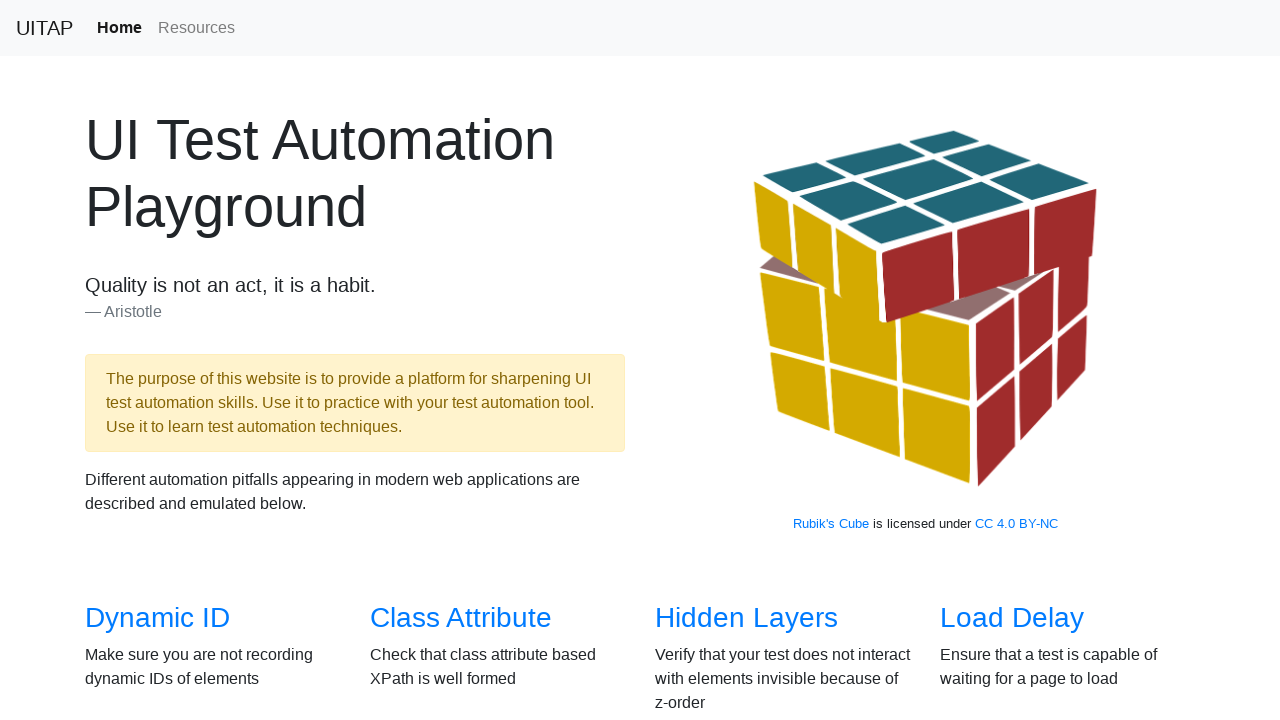

Clicked on Sample App link at (446, 360) on text=Sample App
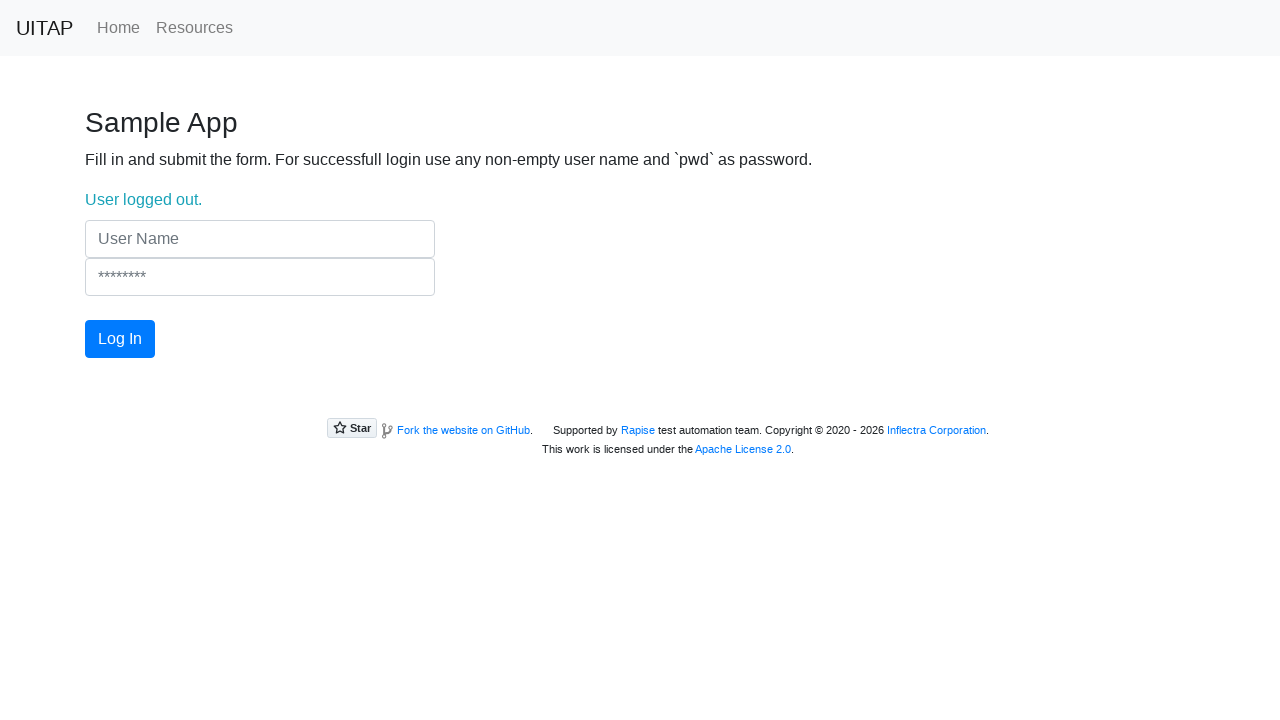

Filled username field with 'UserName' on input[name='UserName']
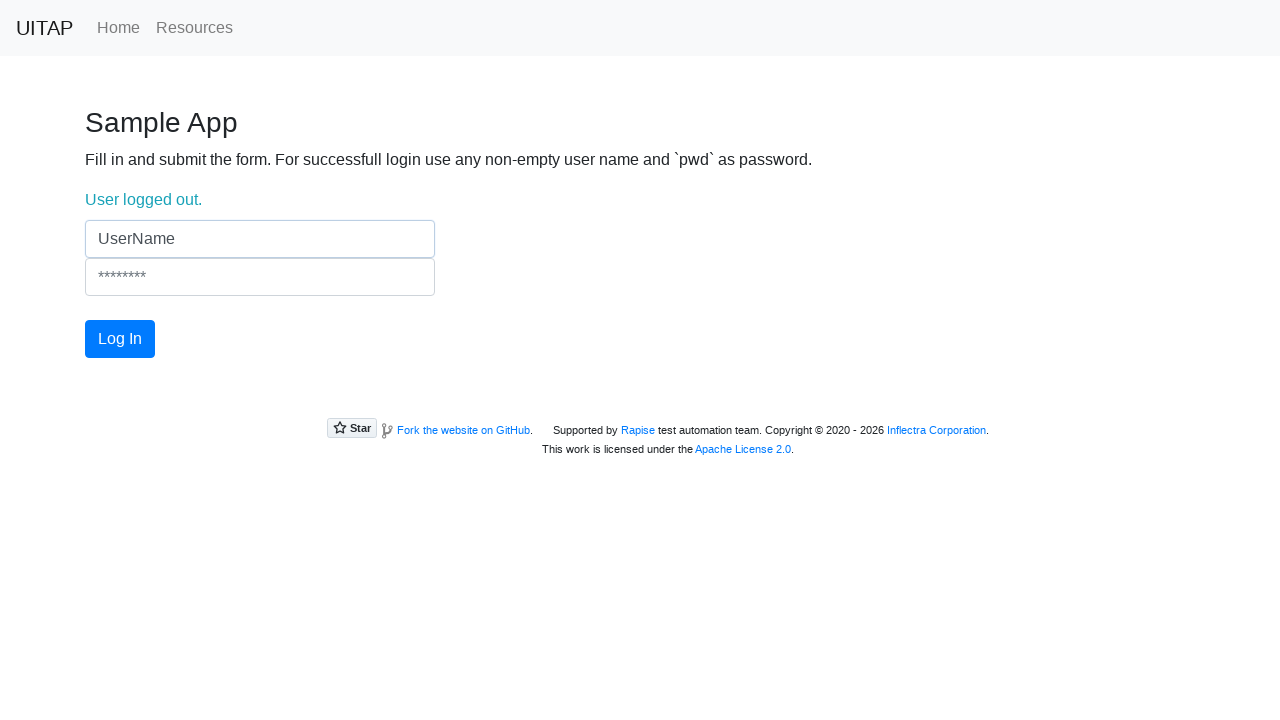

Clicked login button at (120, 339) on button.btn.btn-primary
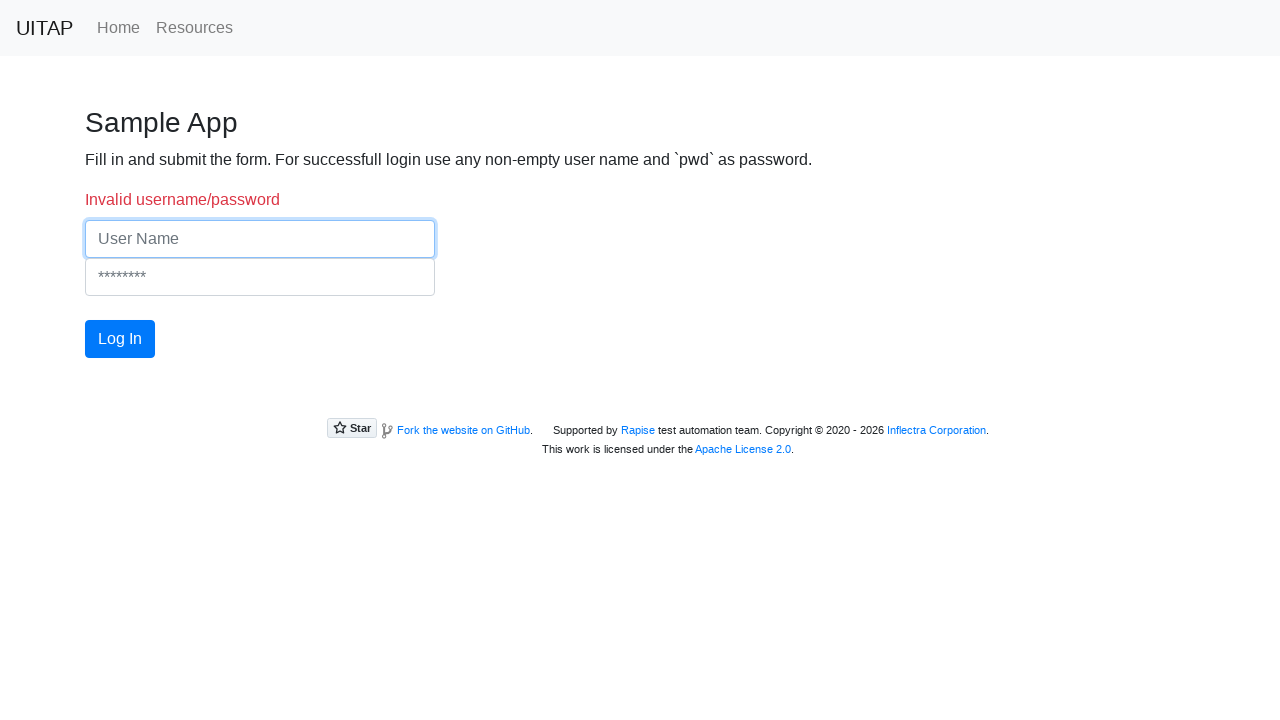

Verified 'Invalid username/password' error message appeared
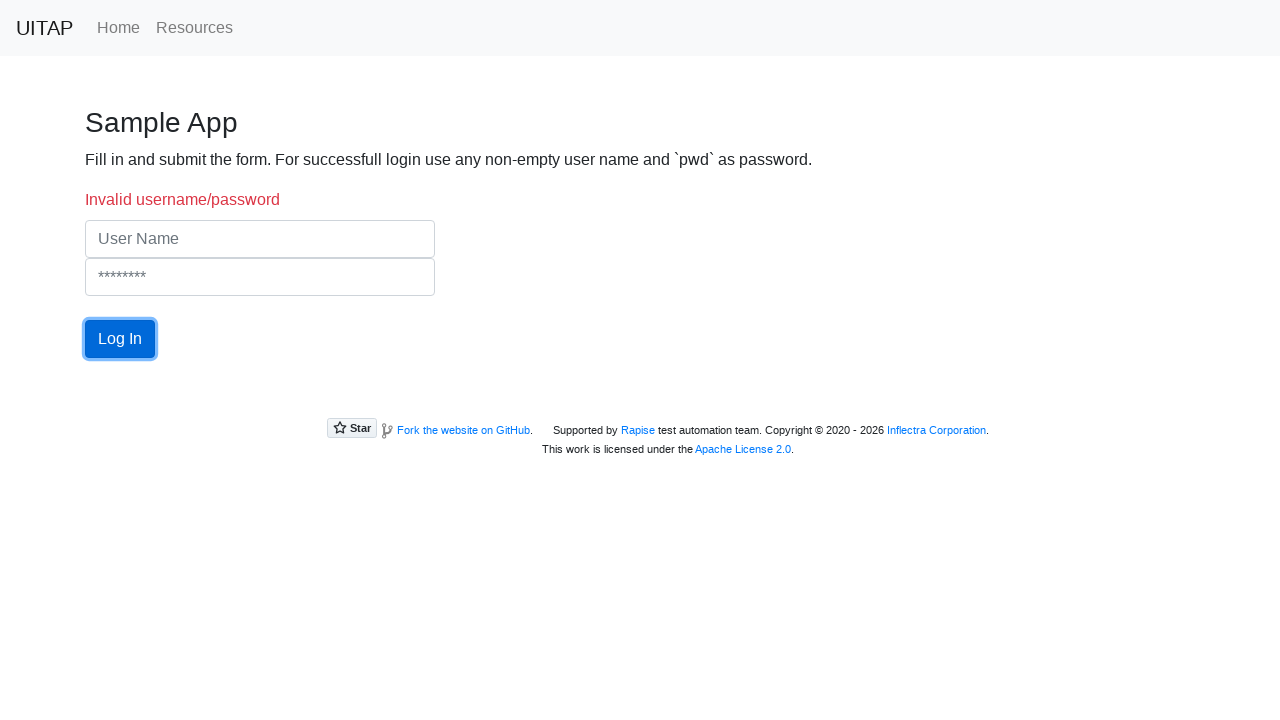

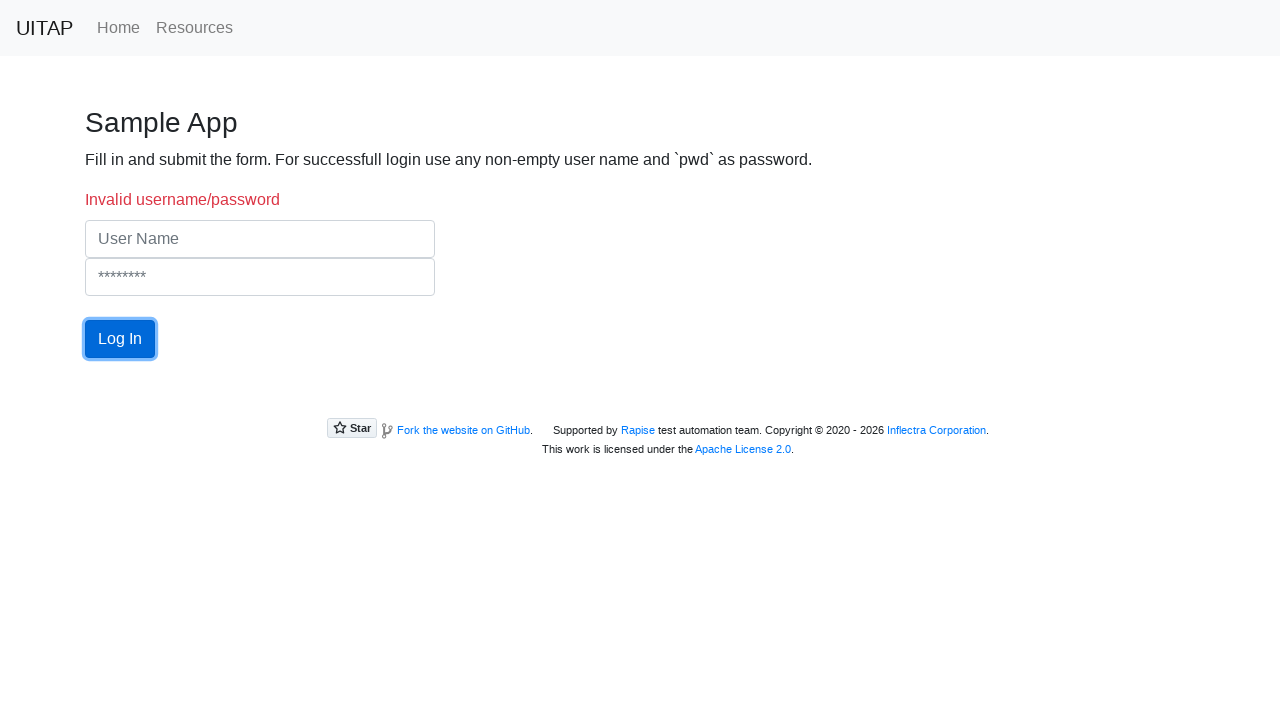